Tests iframe handling by switching to the first frame on the page and entering text into a text input field within that frame.

Starting URL: http://demo.automationtesting.in/Frames.html

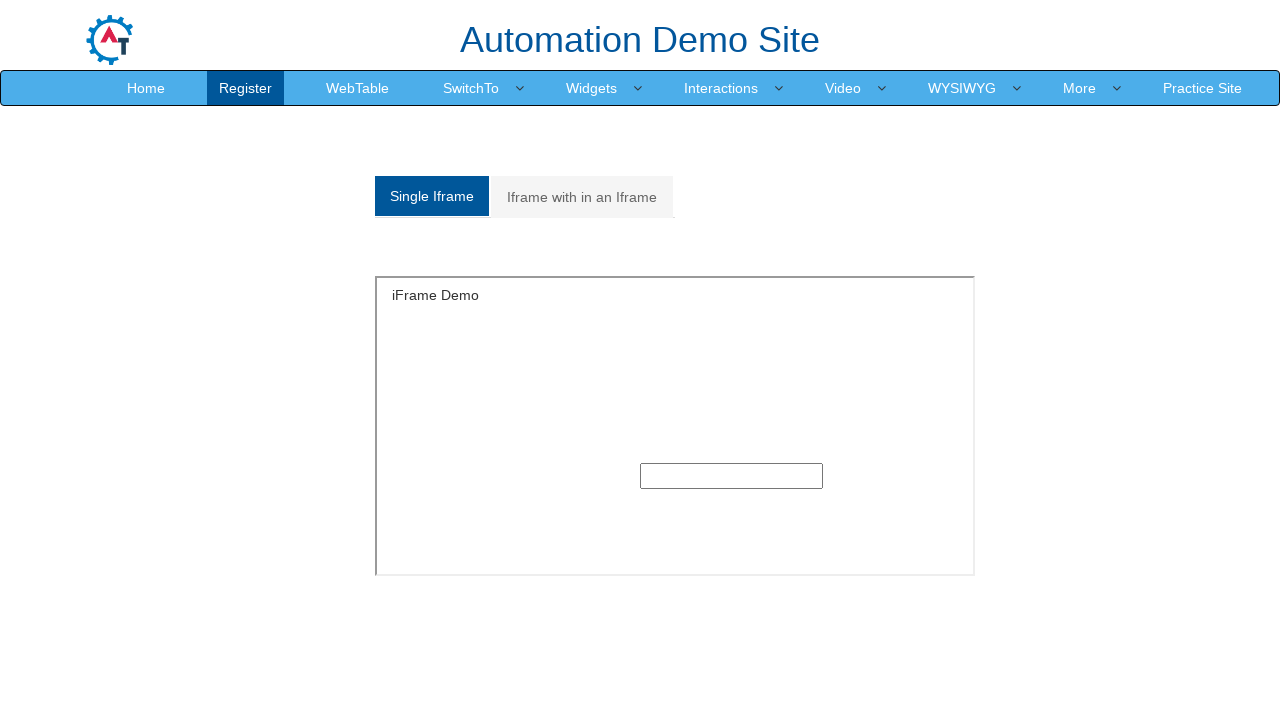

Navigated to Frames demo page
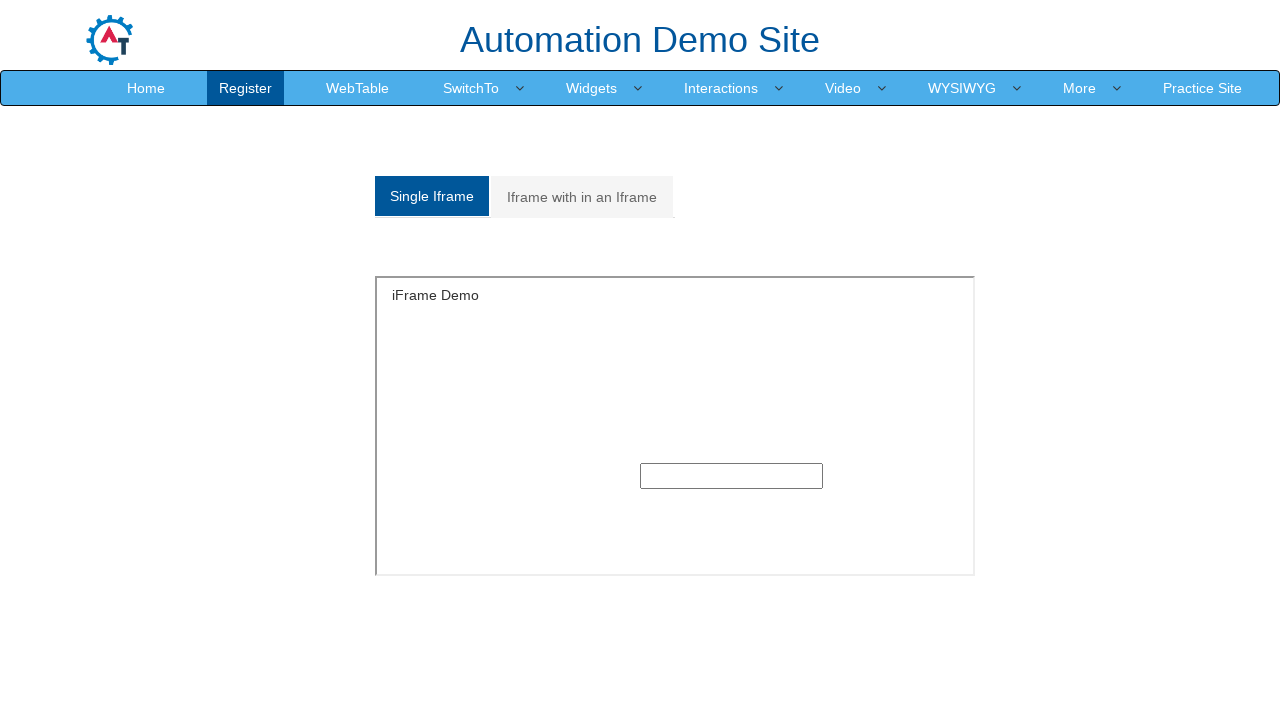

Located and switched to the first iframe on the page
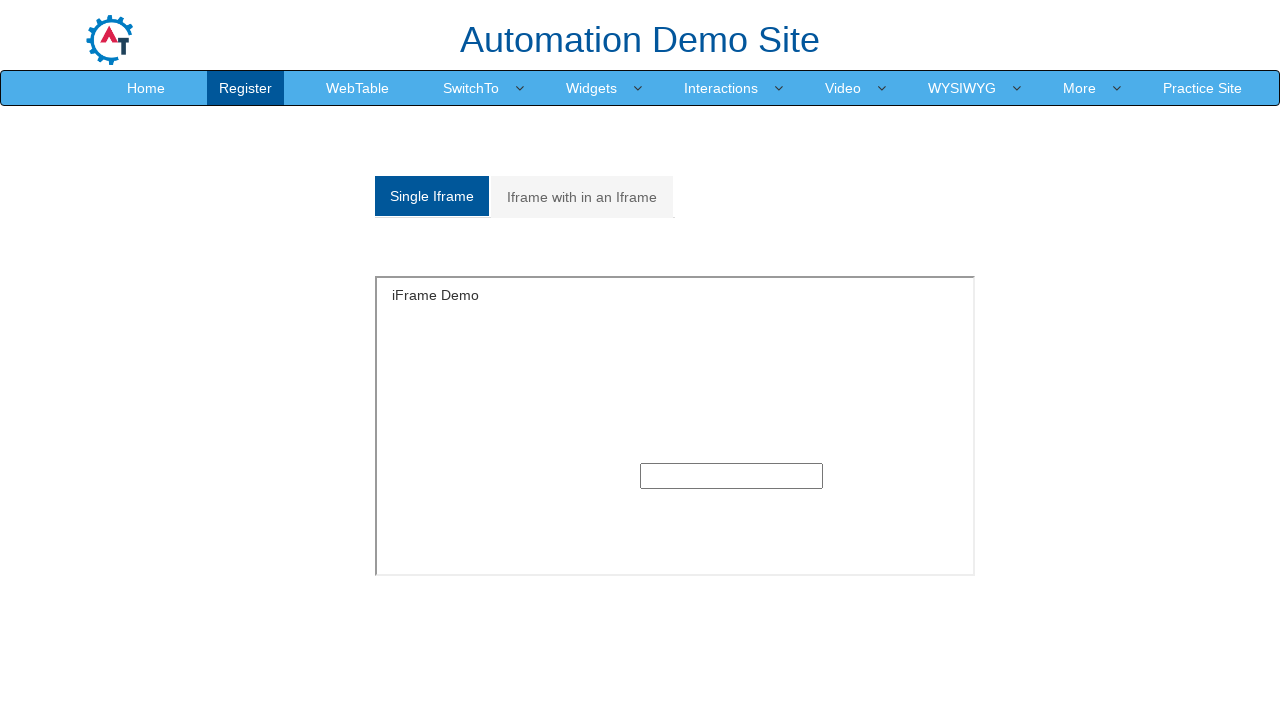

Entered 'hello' into text input field within the iframe on iframe >> nth=0 >> internal:control=enter-frame >> input[type='text']
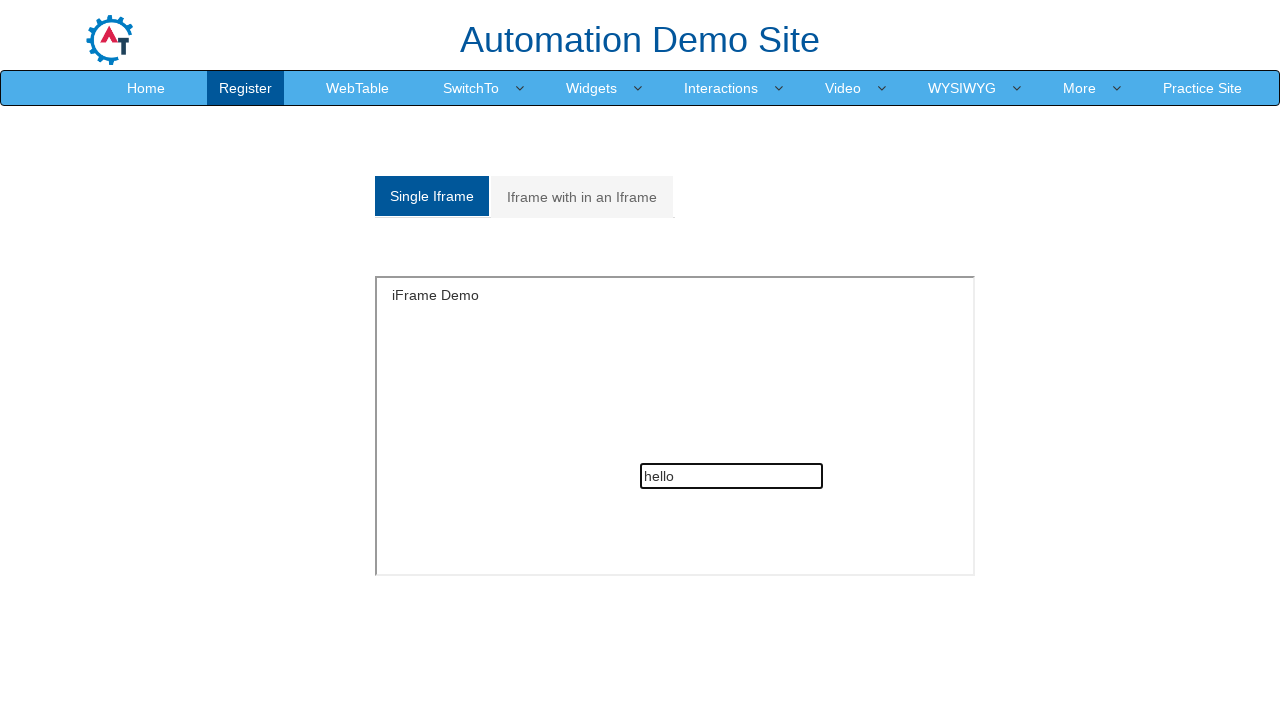

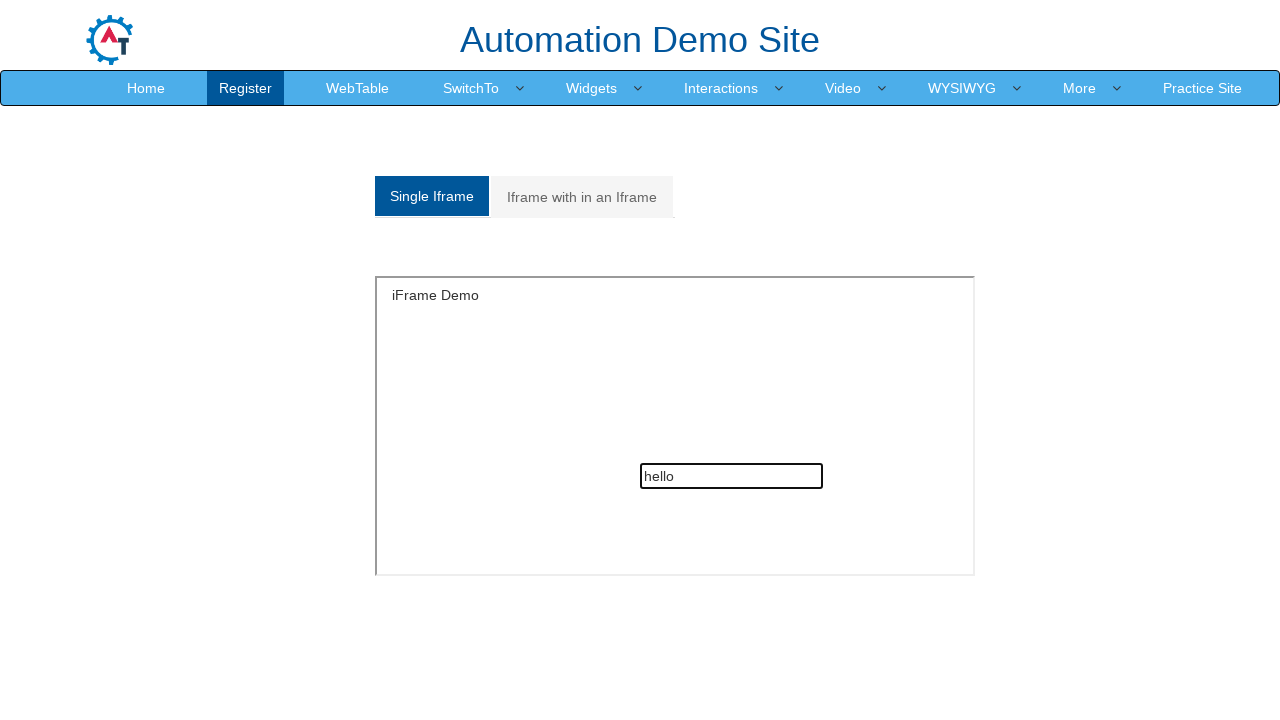